Tests a slow calculator web application by setting a delay value, clicking calculator buttons to compute 7+8, and verifying the result equals 15

Starting URL: https://bonigarcia.dev/selenium-webdriver-java/slow-calculator.html

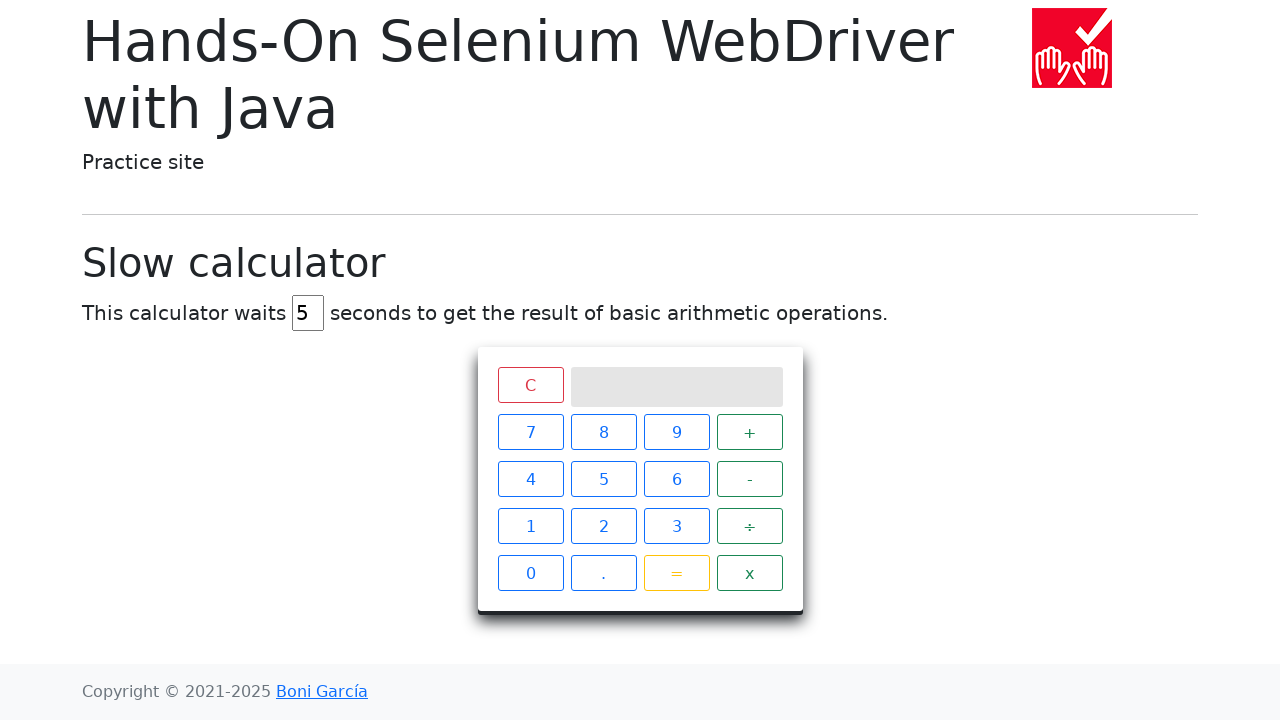

Navigated to slow calculator web application
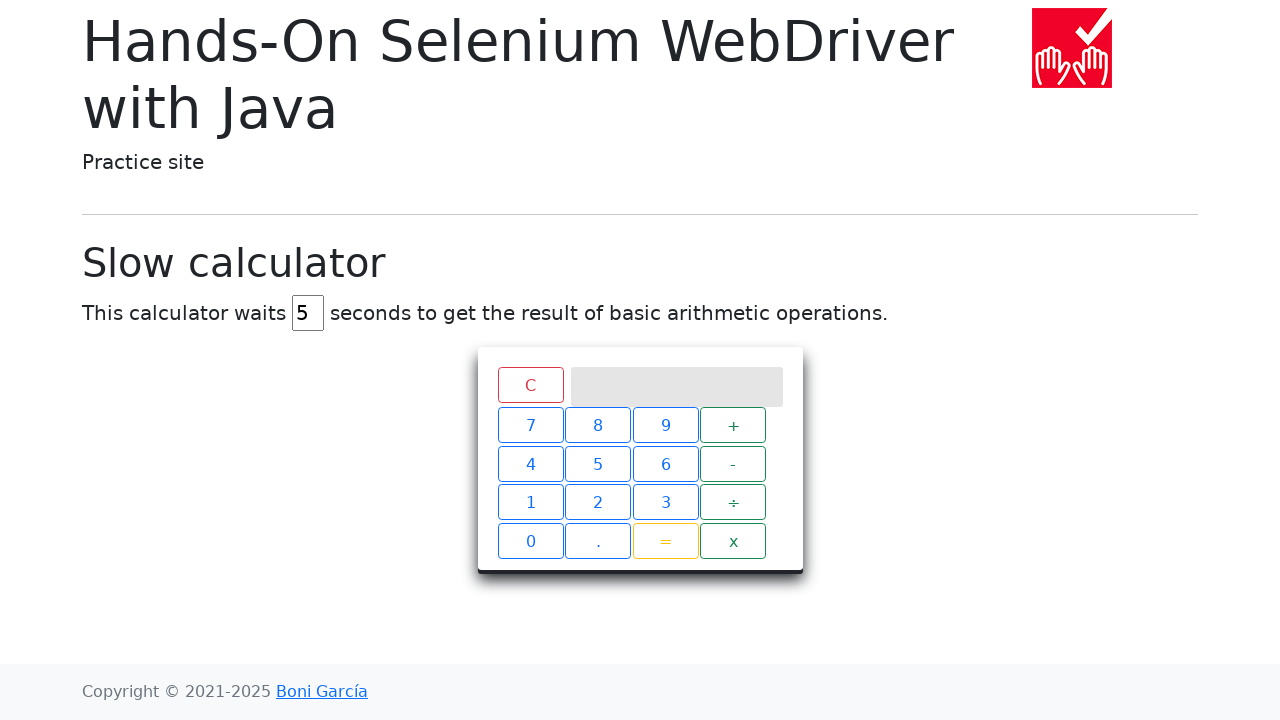

Cleared the delay input field on #delay
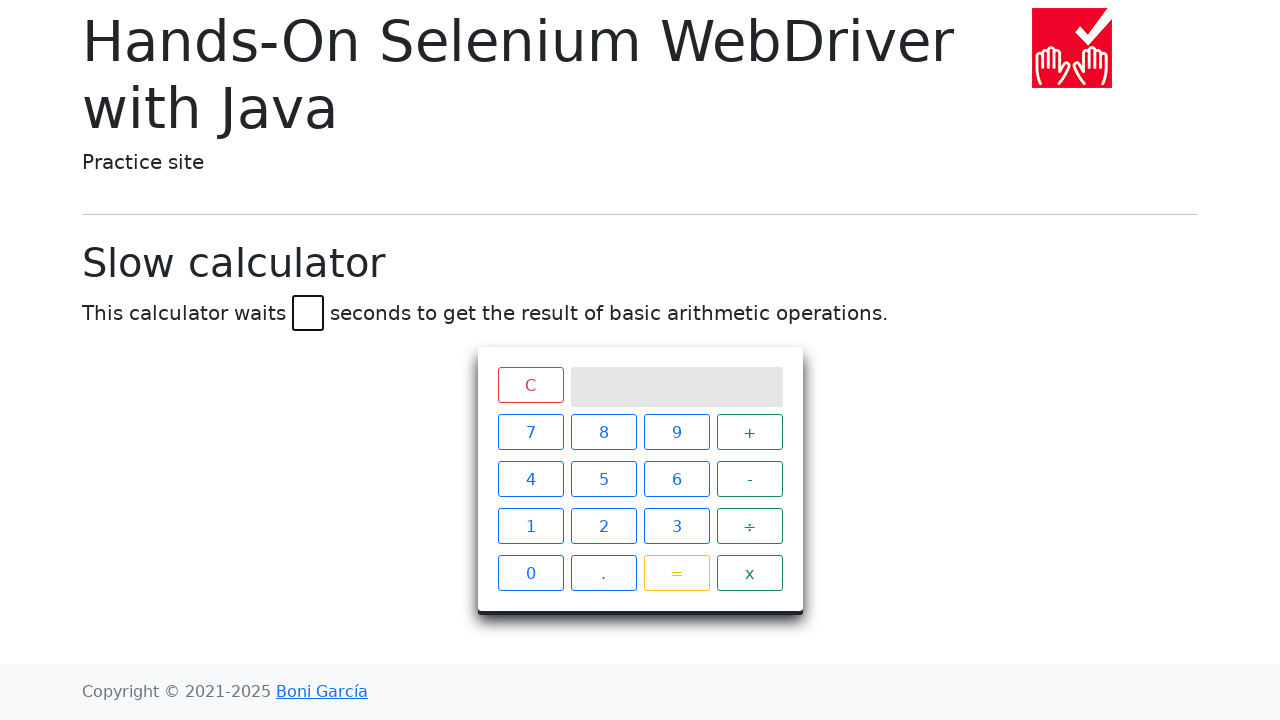

Set delay value to 45 seconds on #delay
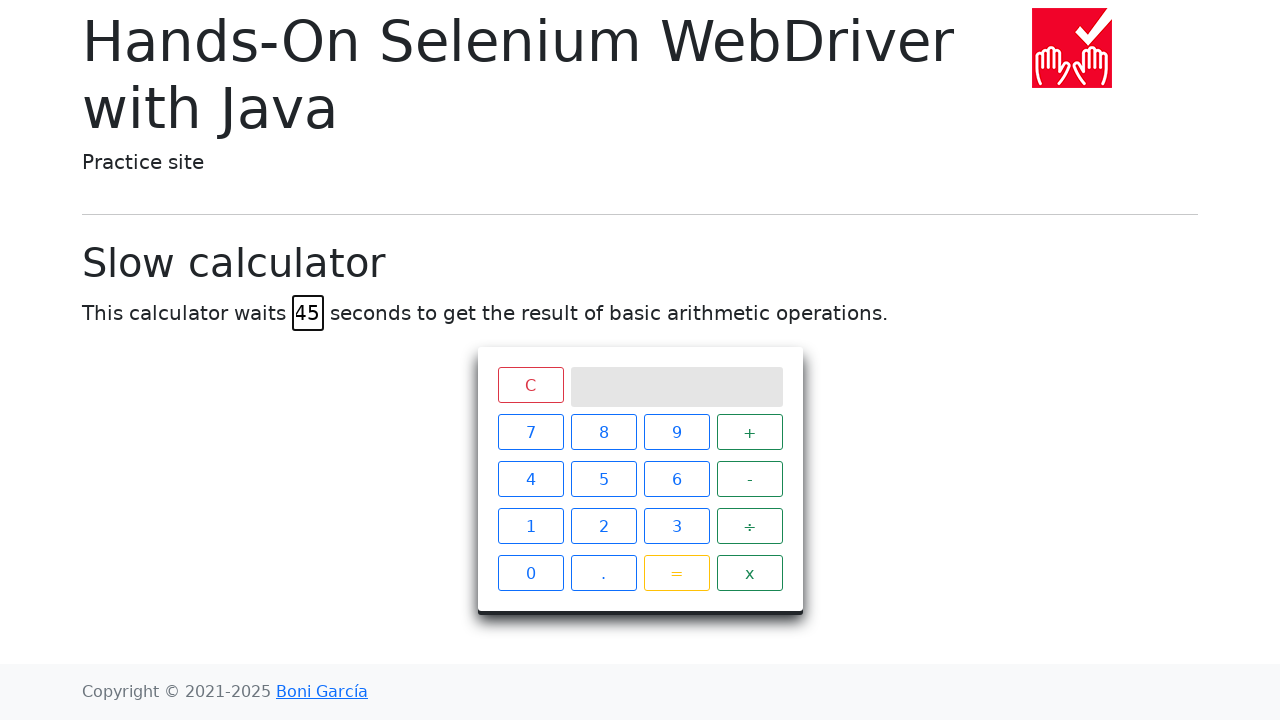

Clicked calculator button: 7 at (530, 432) on xpath=//span[text()='7']
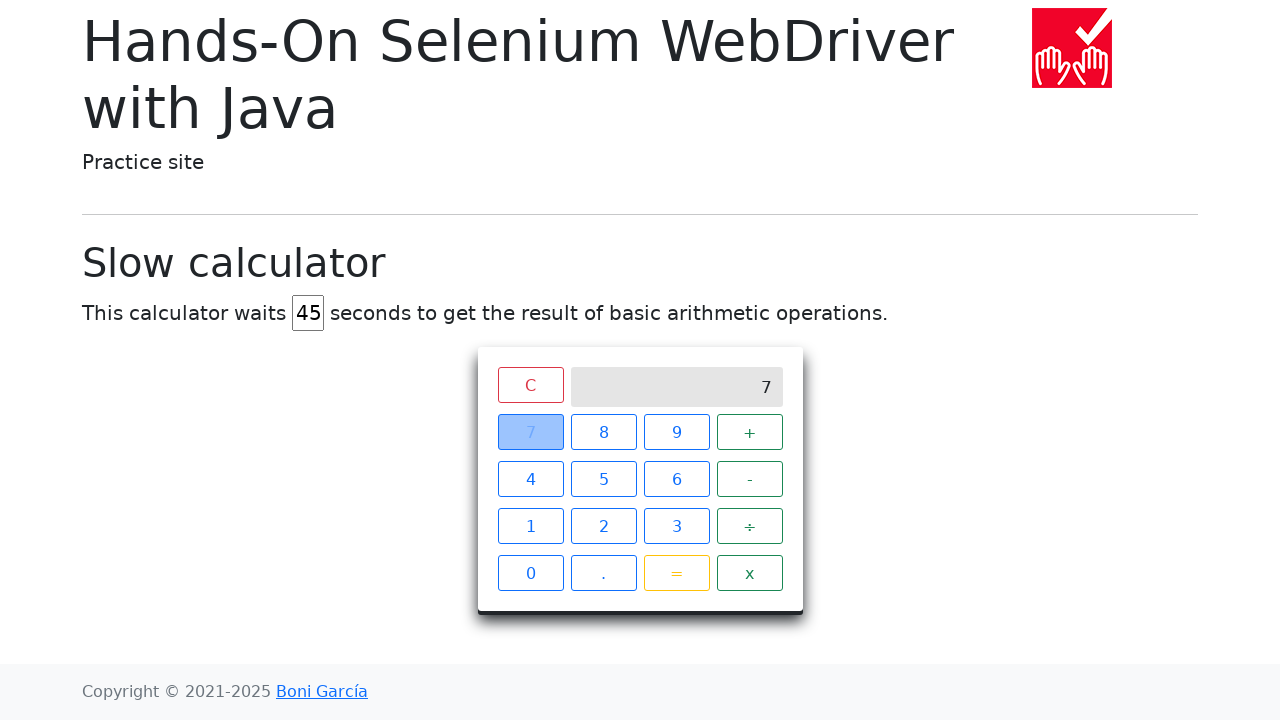

Clicked calculator button: + at (750, 432) on xpath=//span[text()='+']
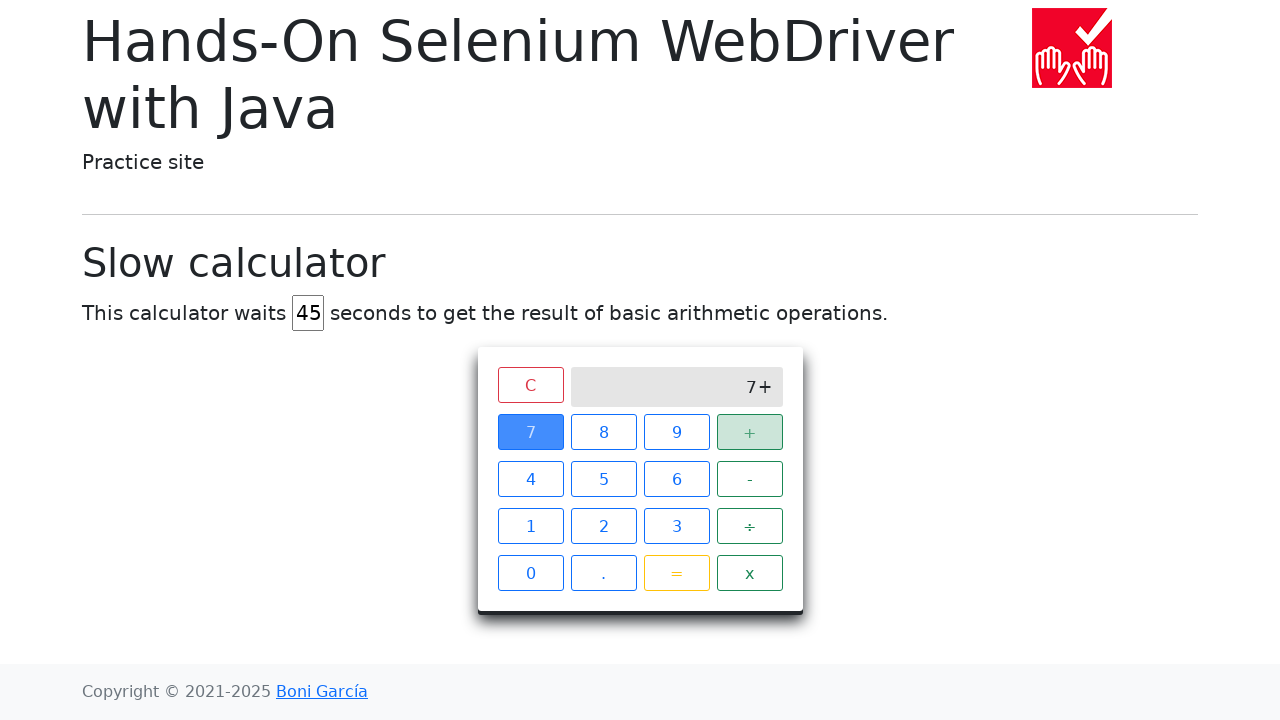

Clicked calculator button: 8 at (604, 432) on xpath=//span[text()='8']
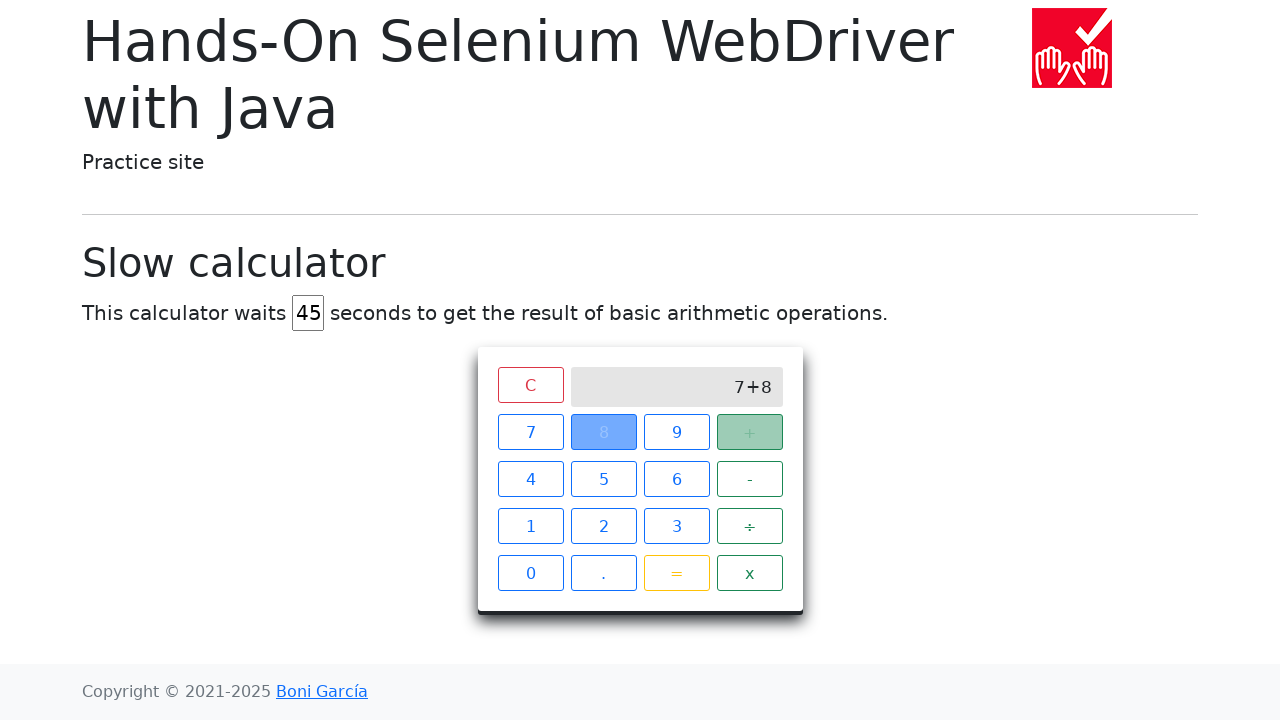

Clicked calculator button: = to compute result at (676, 573) on xpath=//span[text()='=']
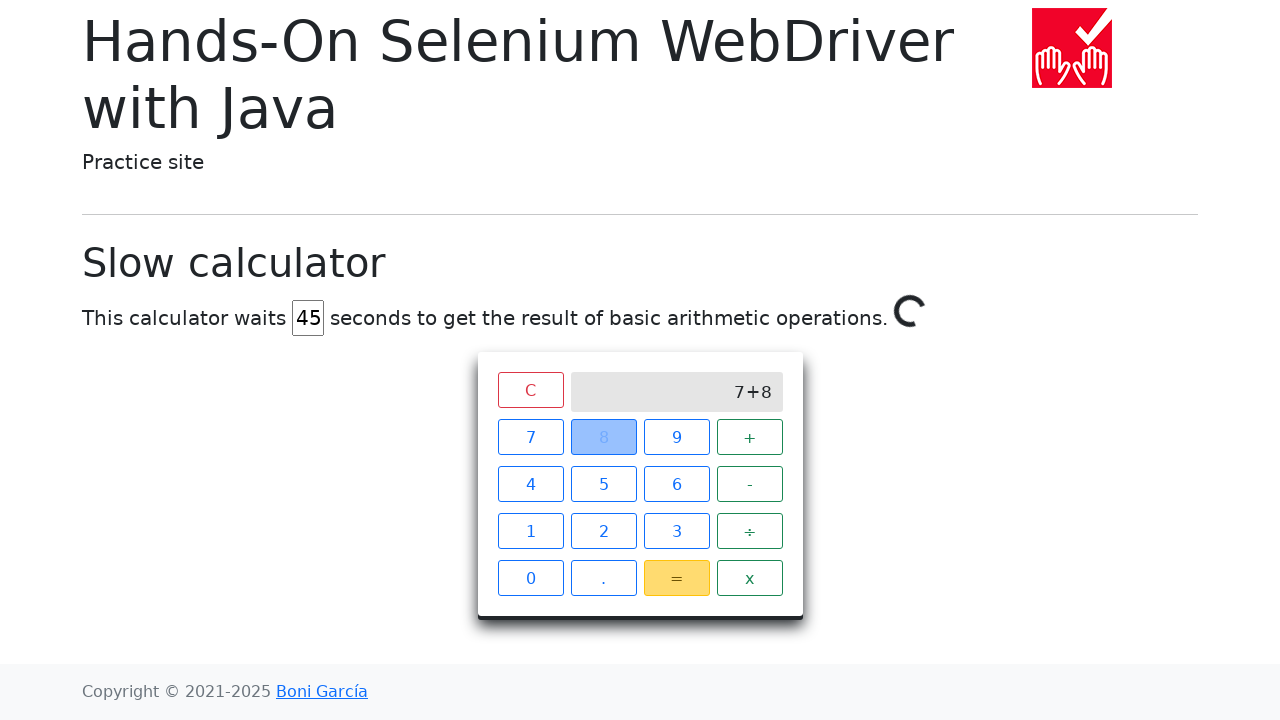

Waited for calculation result to appear: 15
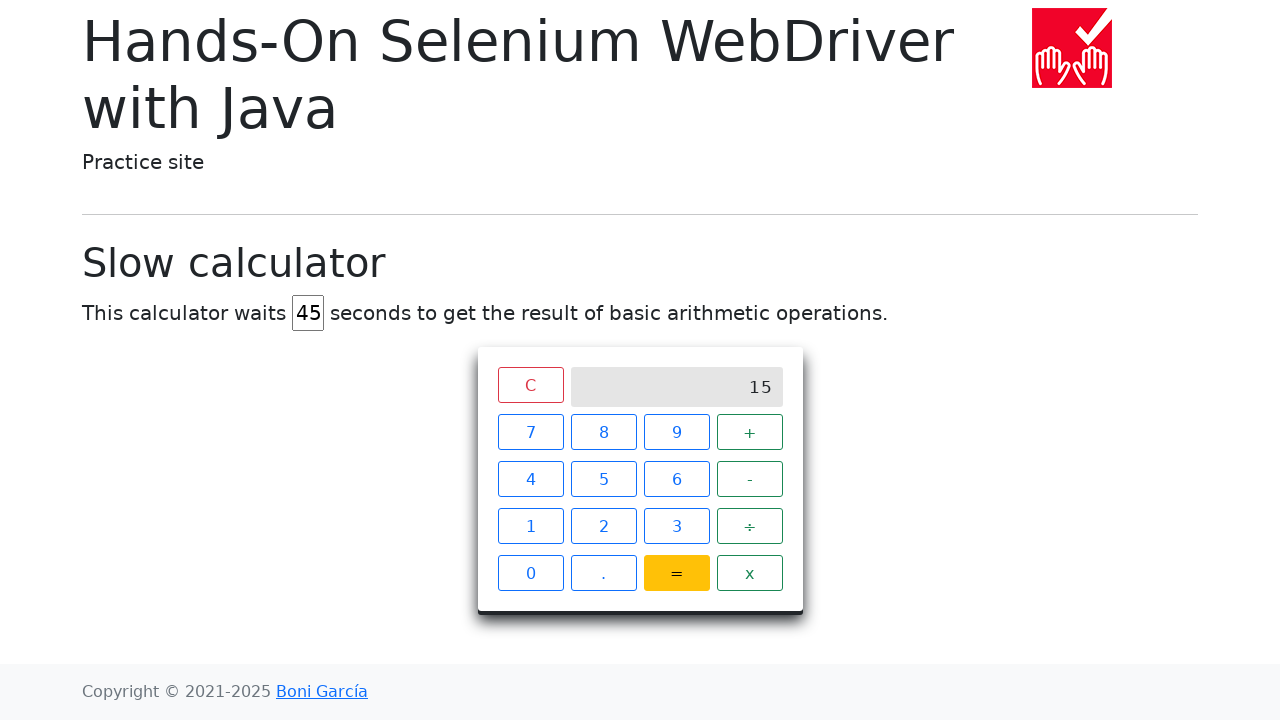

Verified result element is visible on screen
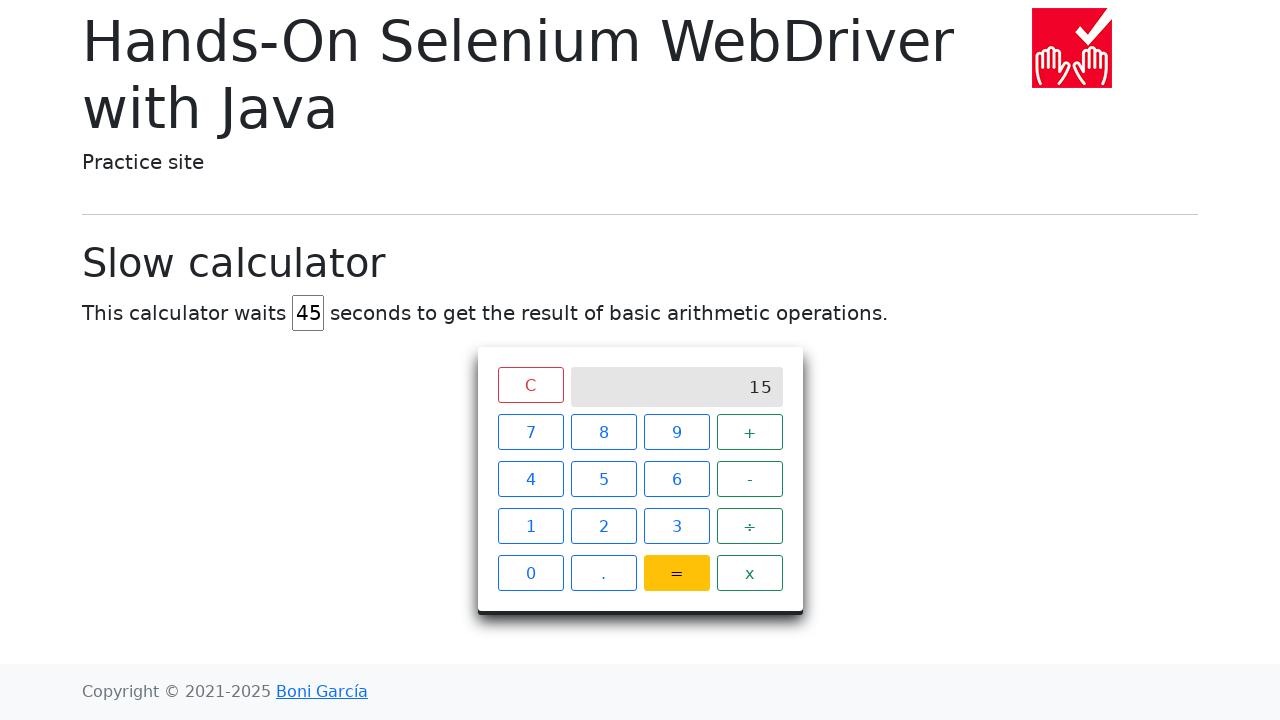

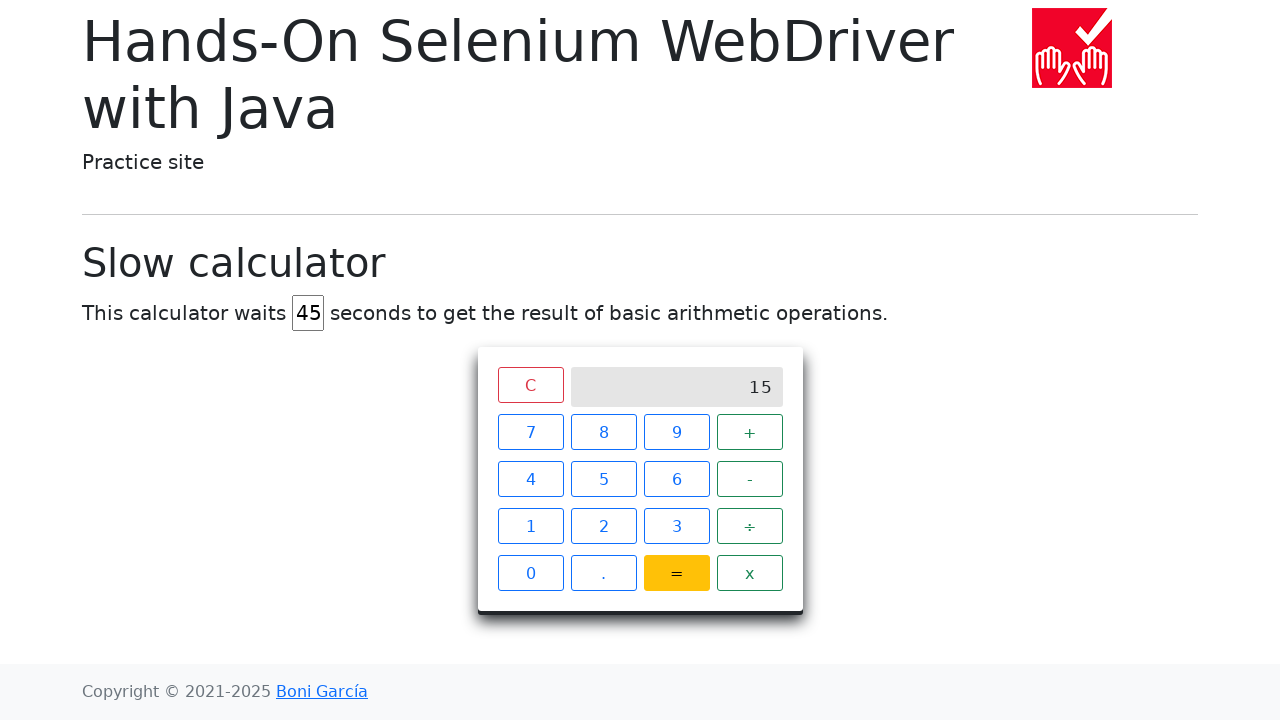